Tests relative locator functionality by finding elements relative to other elements (above, below, to the right of) and clicking a radio button

Starting URL: https://rahulshettyacademy.com/angularpractice/

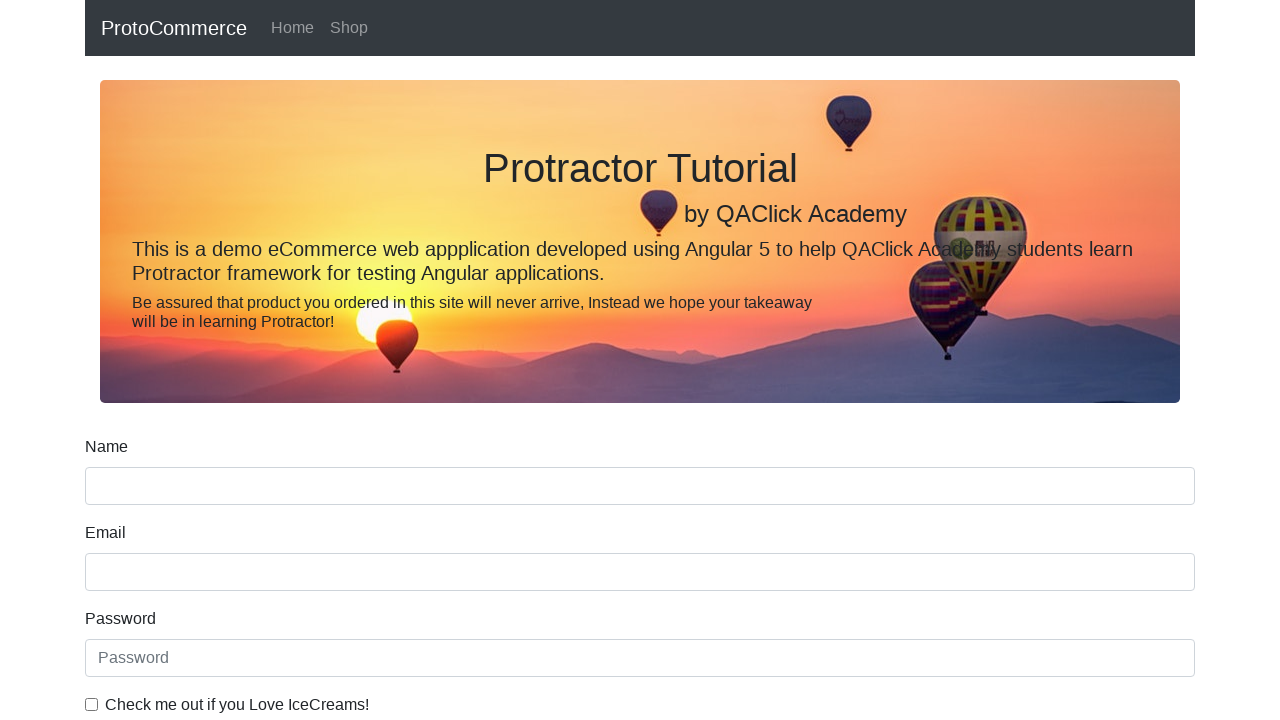

Located name input field
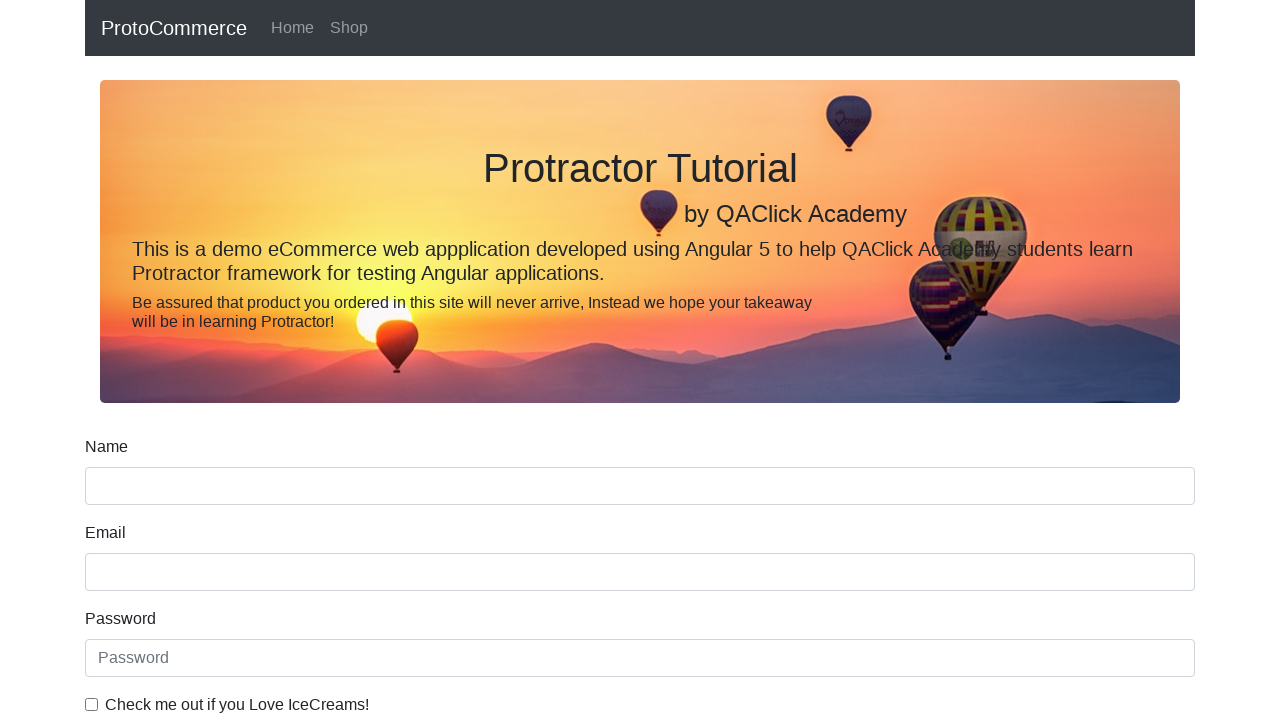

Located label above name input field using relative locator
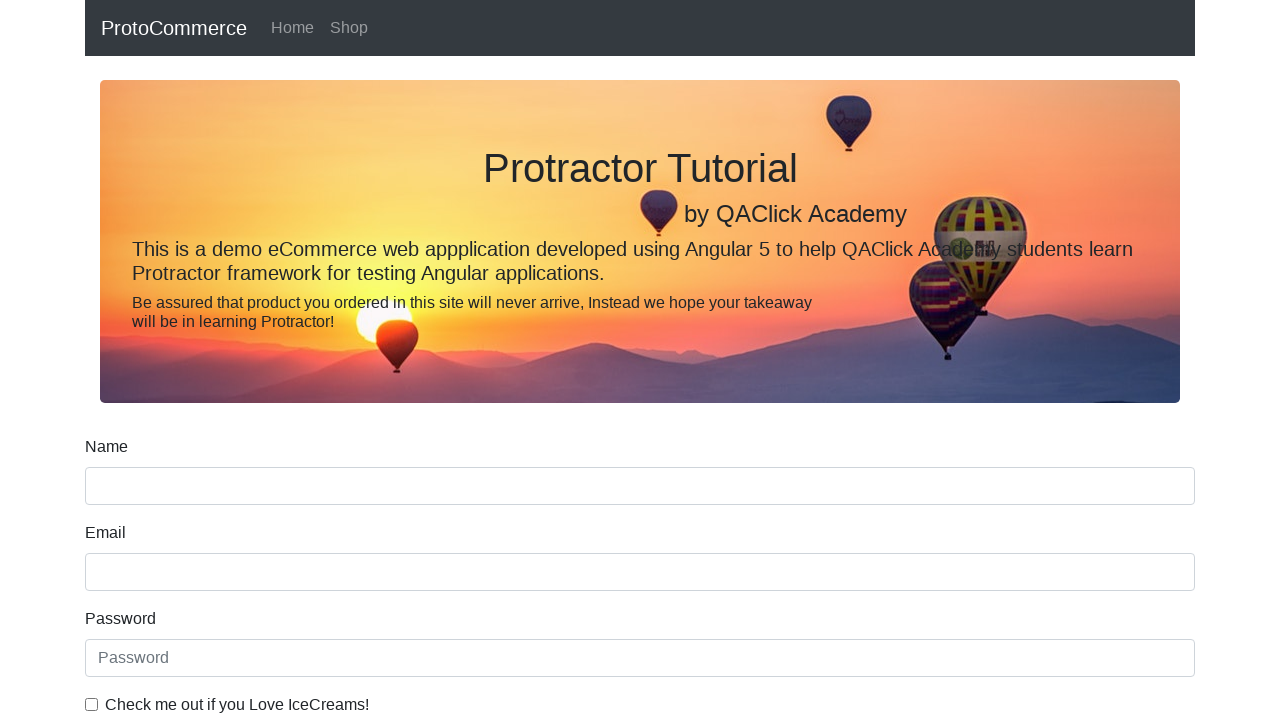

Retrieved and printed text content of Name label
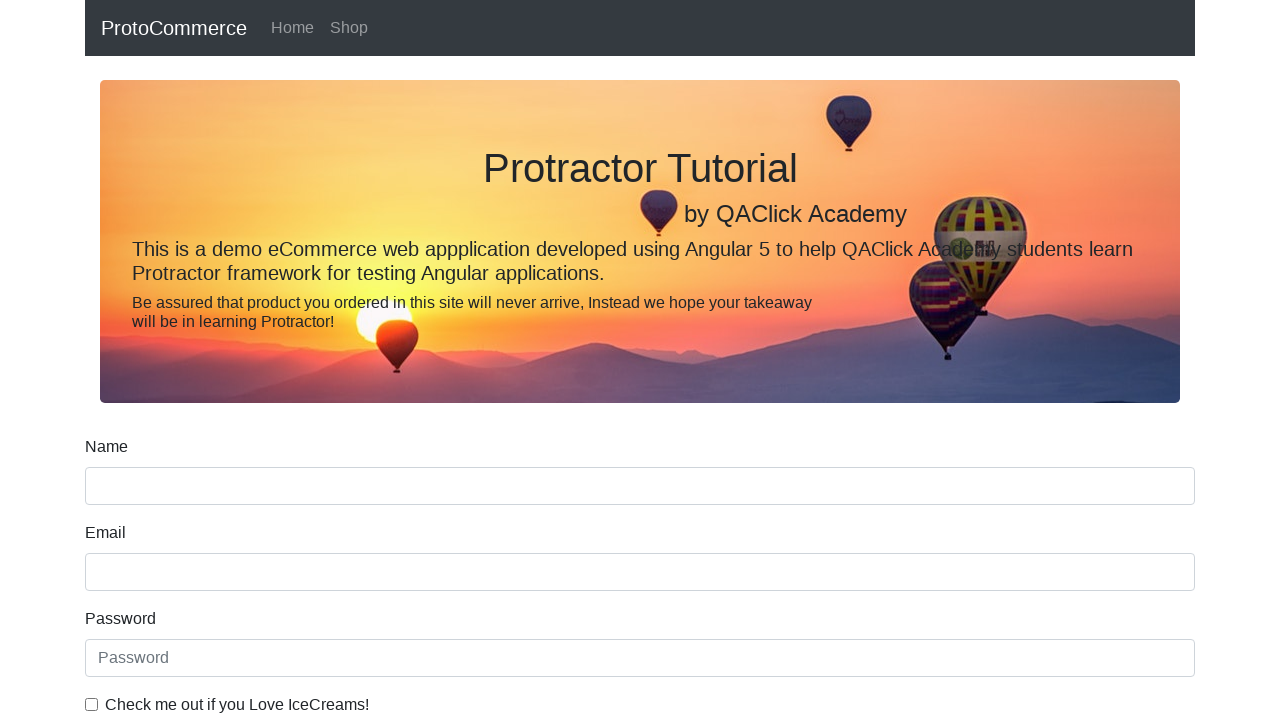

Located email input field
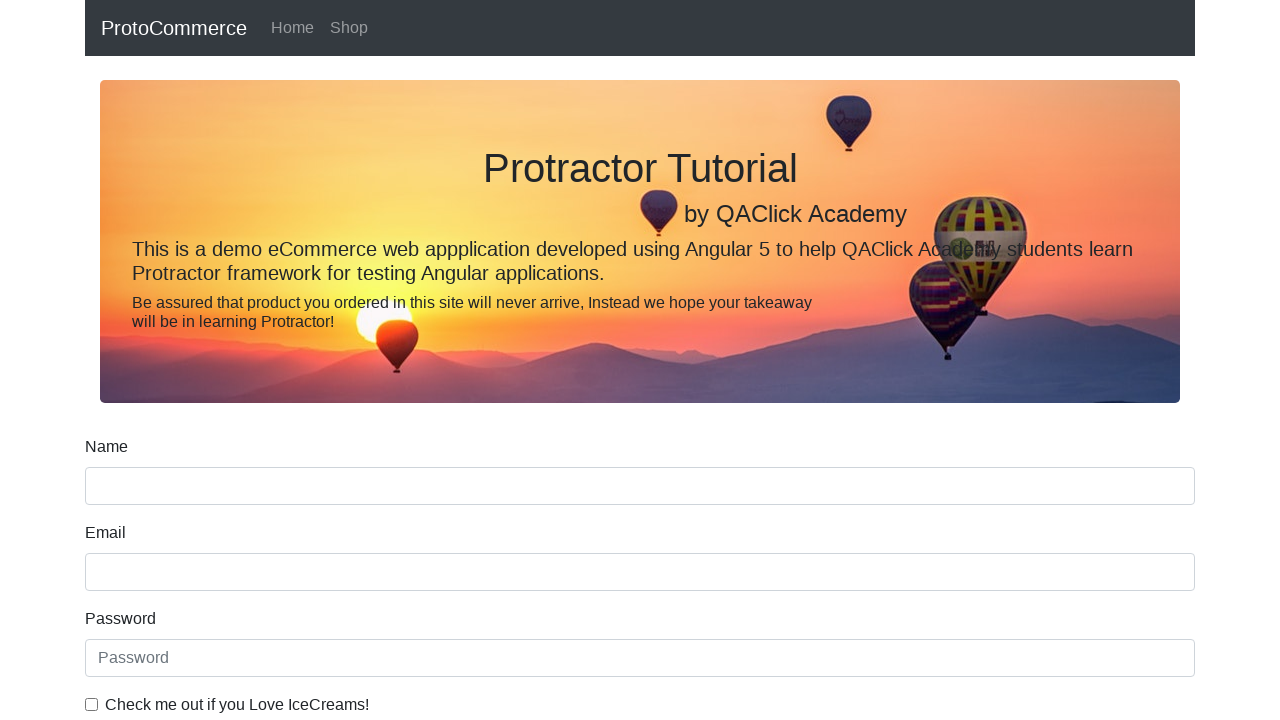

Located label below email input field using relative locator
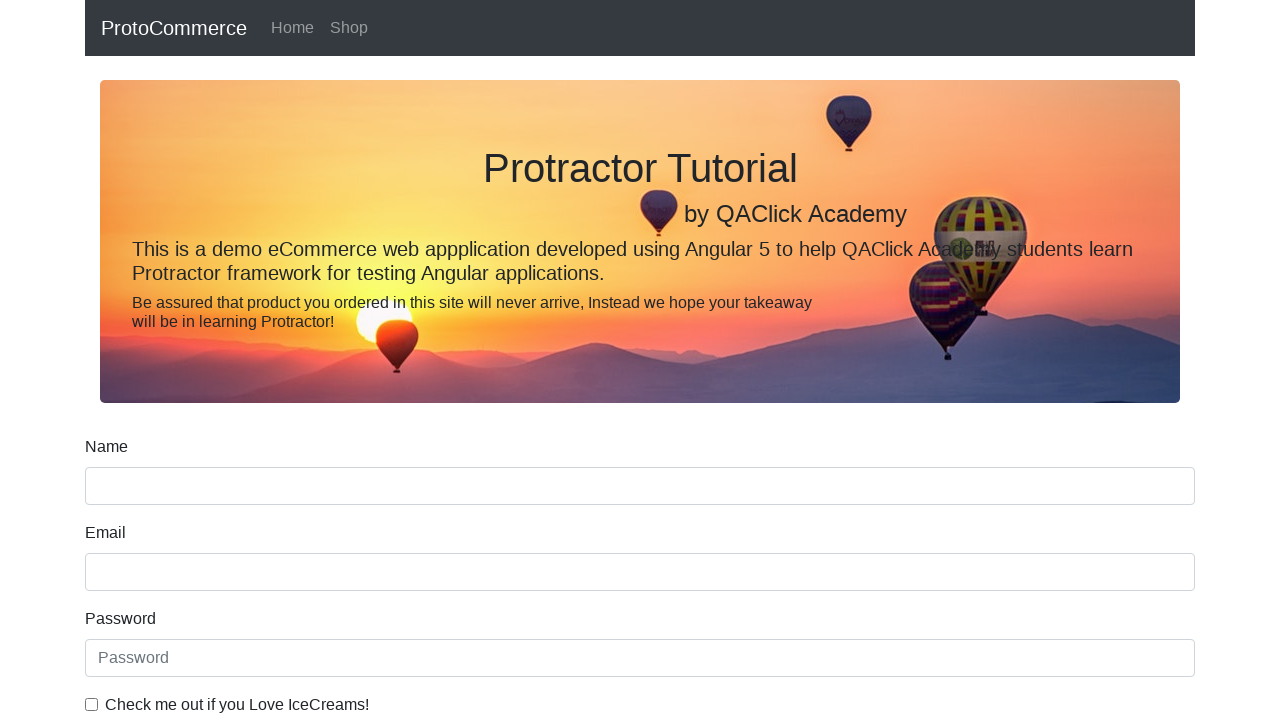

Retrieved and printed text content of Password label
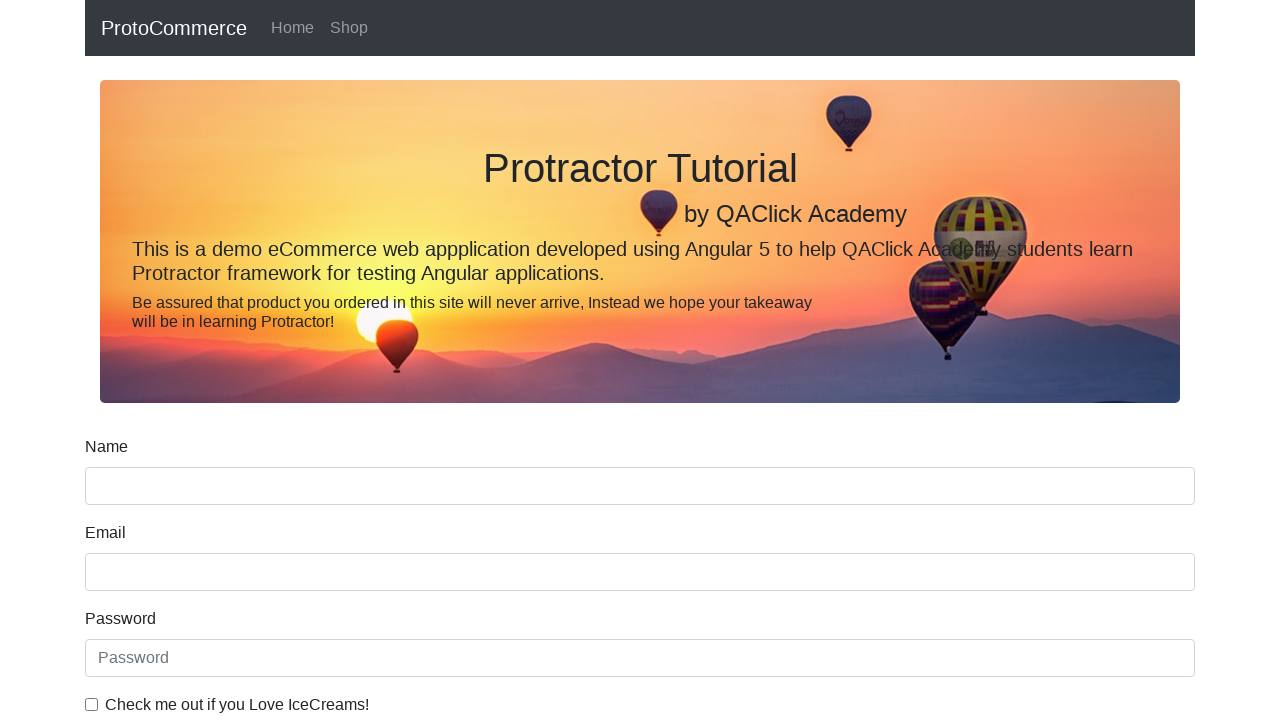

Located radio button with ID inlineRadio1
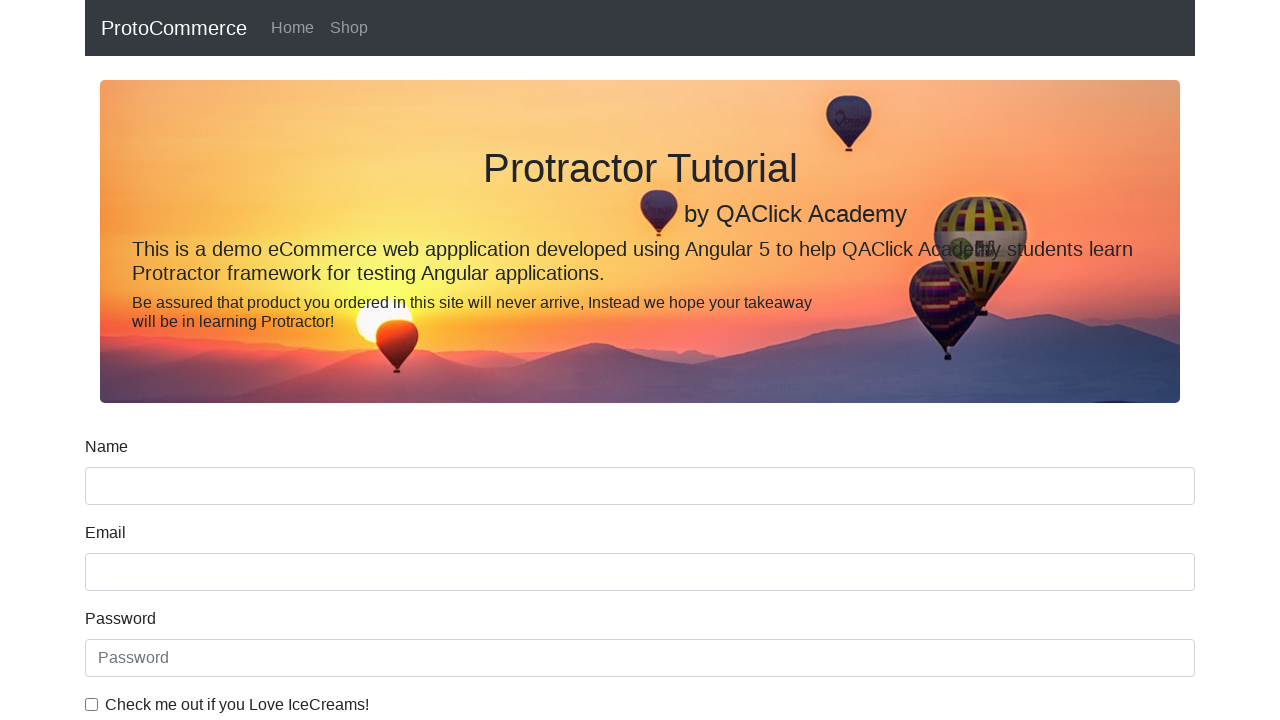

Clicked radio button at (238, 360) on #inlineRadio1
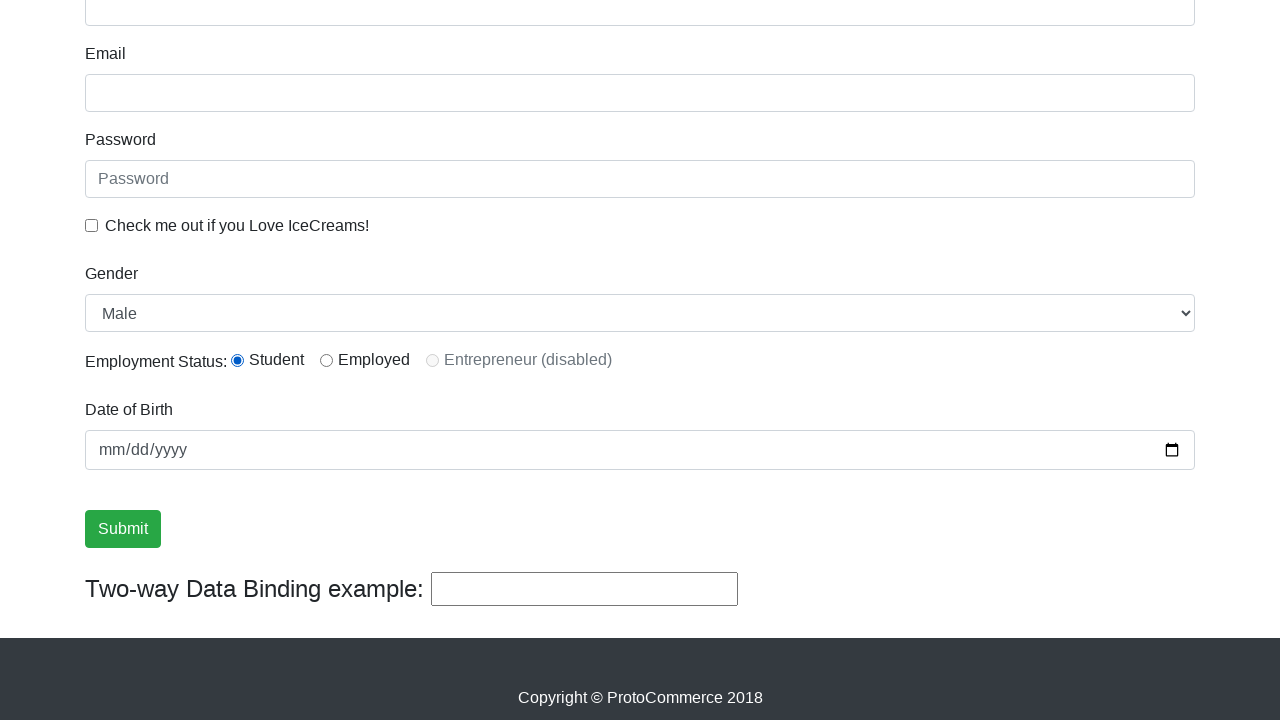

Located label to the right of radio button using relative locator
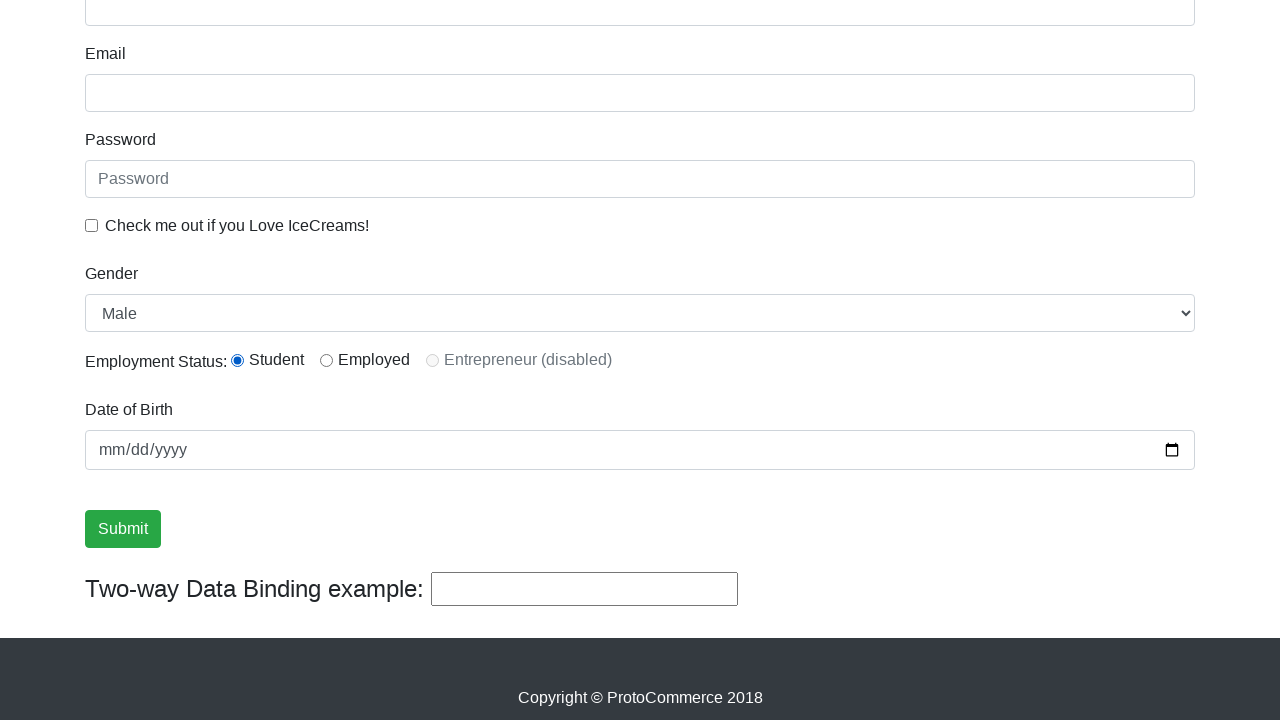

Retrieved and printed text content of Student label
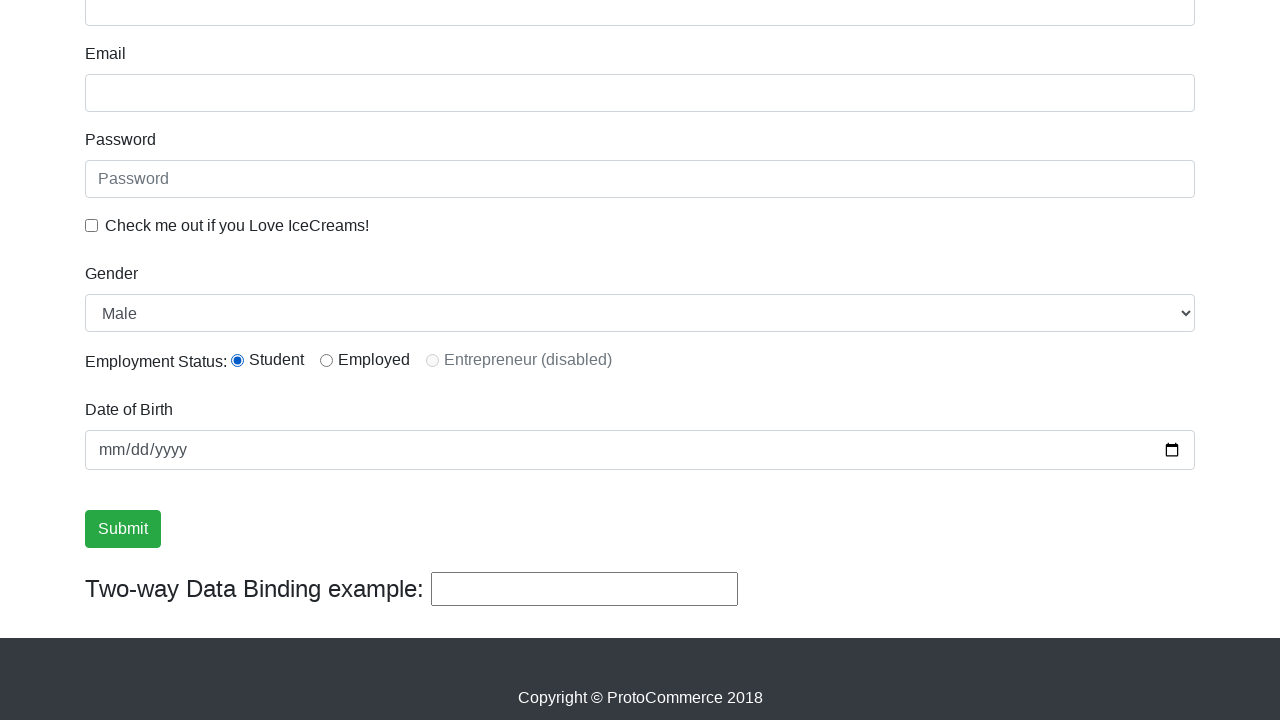

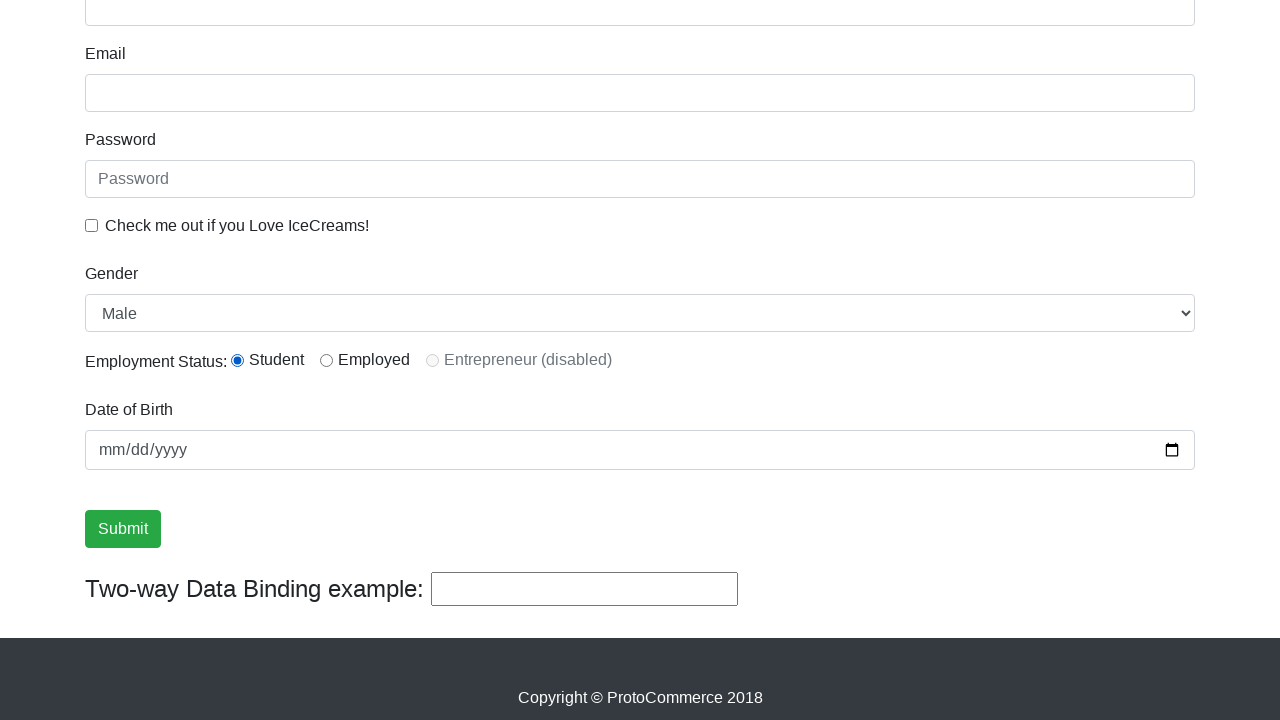